Navigates to a football statistics website, selects "All matches" option, filters by Brazil from a dropdown, and waits for match data to load

Starting URL: https://www.adamchoi.co.uk/overs/detailed

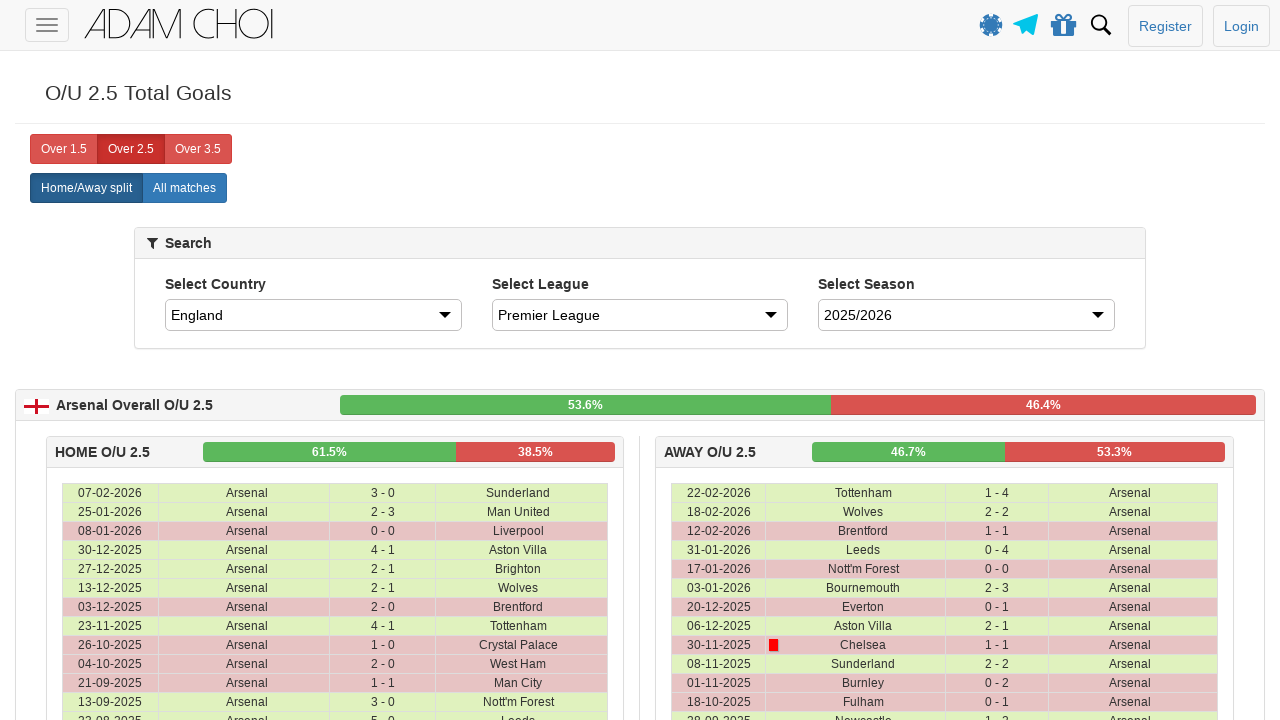

Clicked 'All matches' button at (184, 188) on xpath=//label[@analytics-event="All matches"]
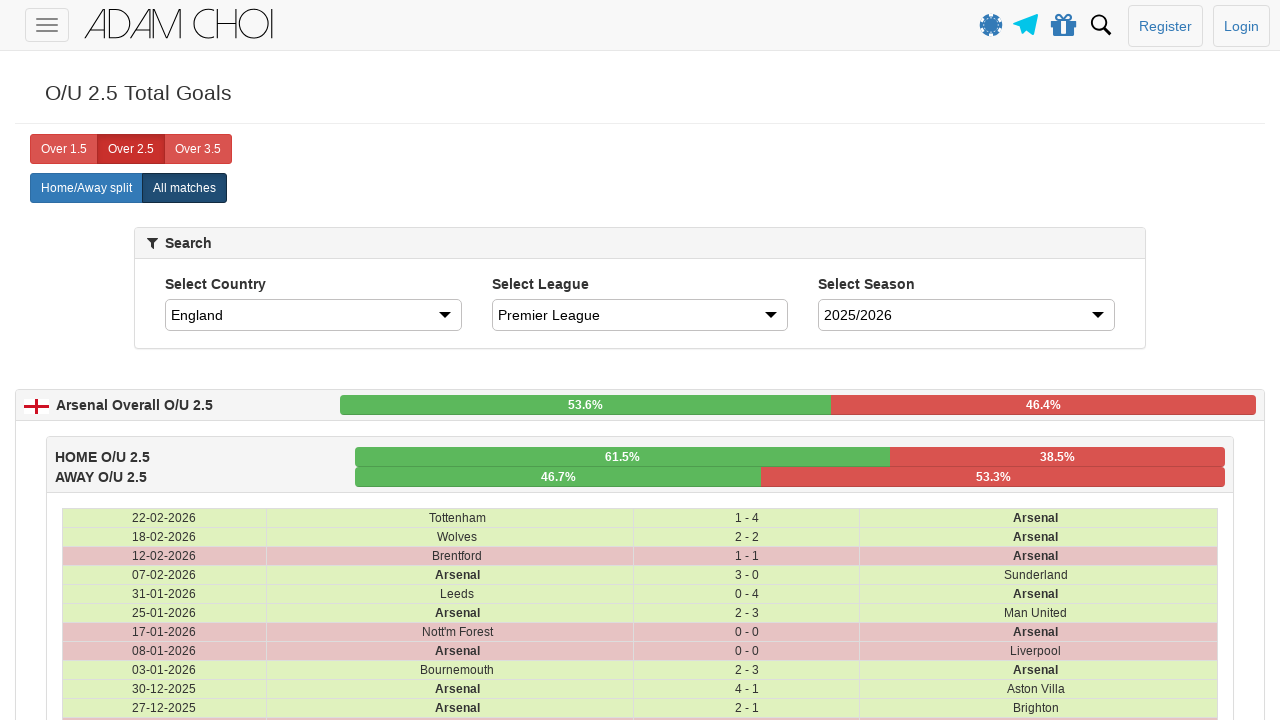

Selected Brazil from country dropdown on #country
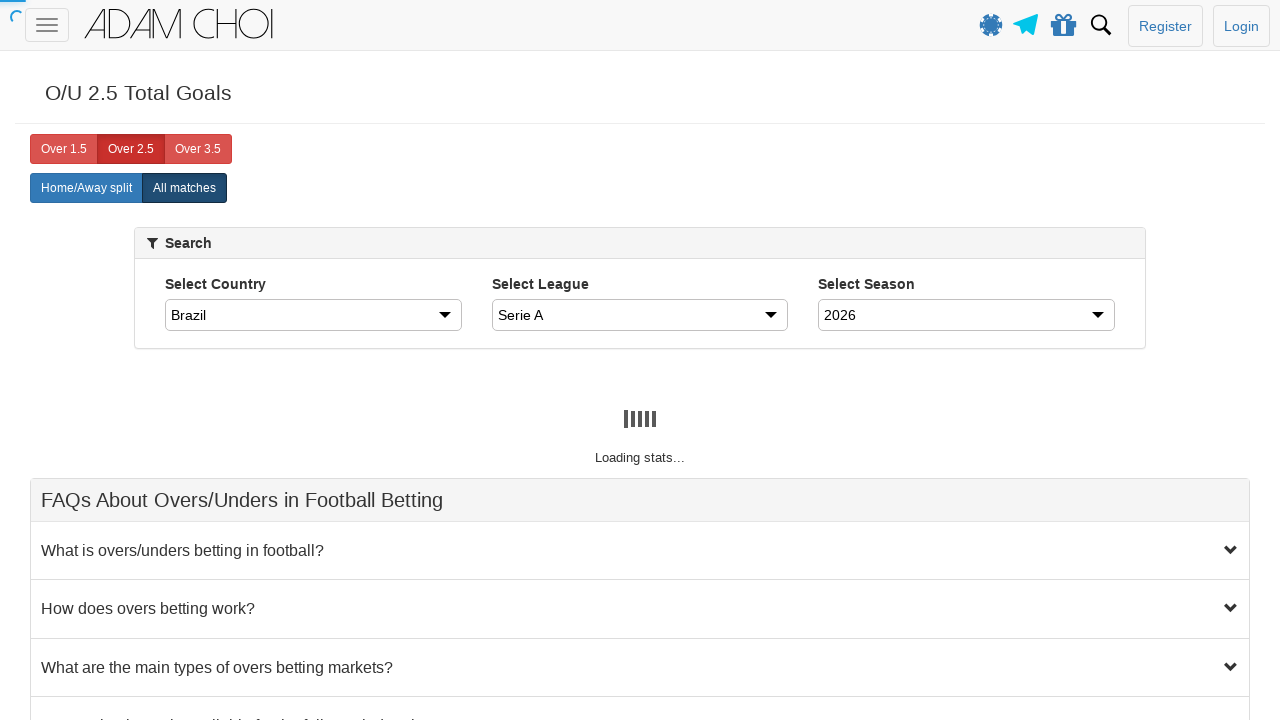

Waited 5 seconds for matches table to update after country selection
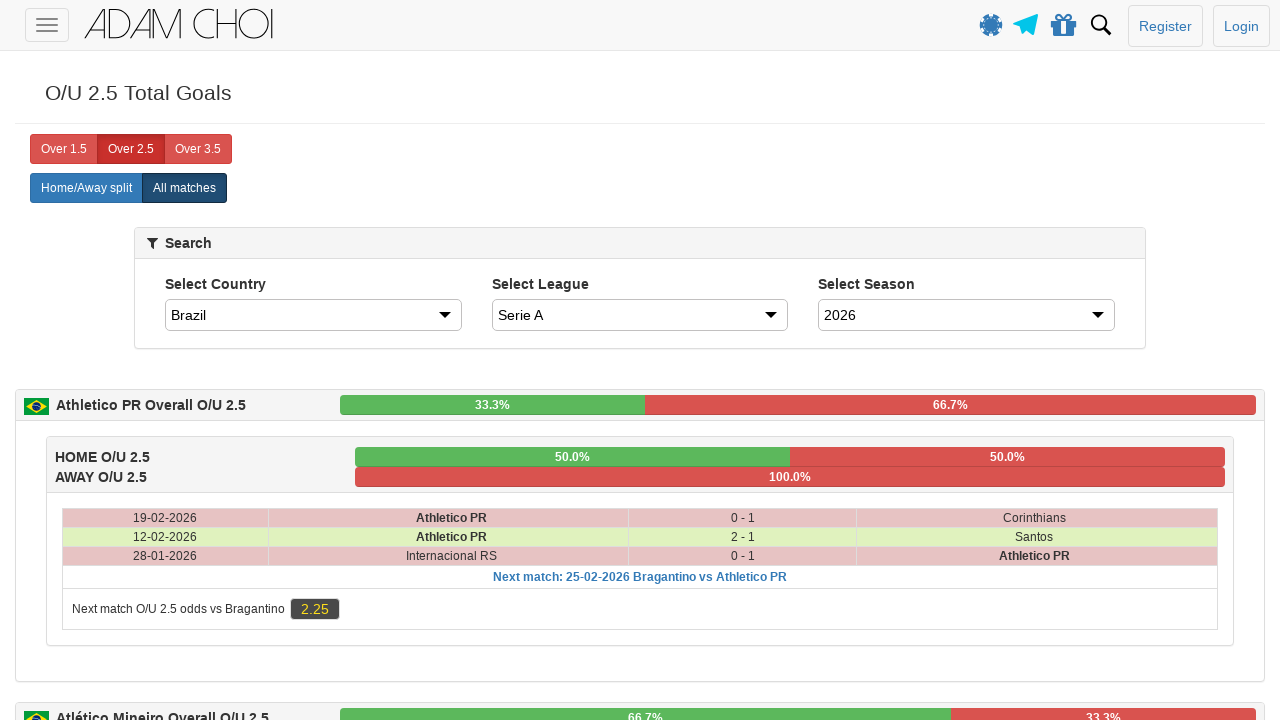

Match rows loaded and became visible
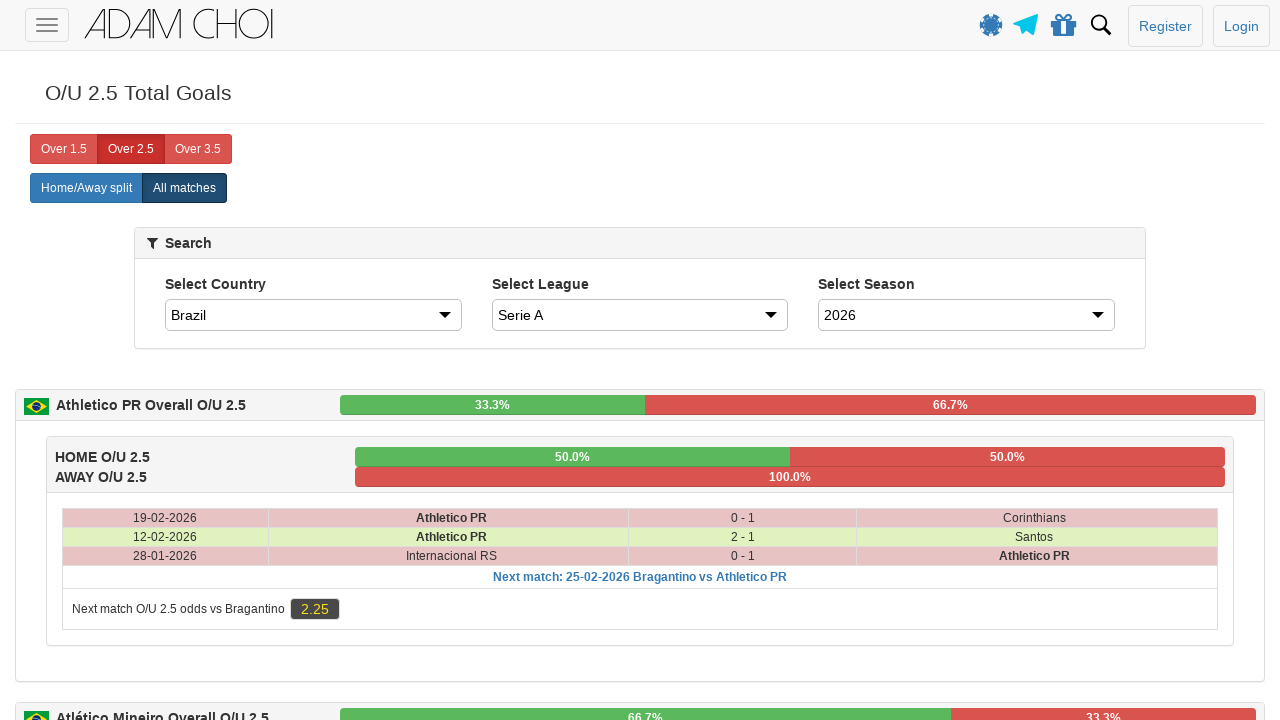

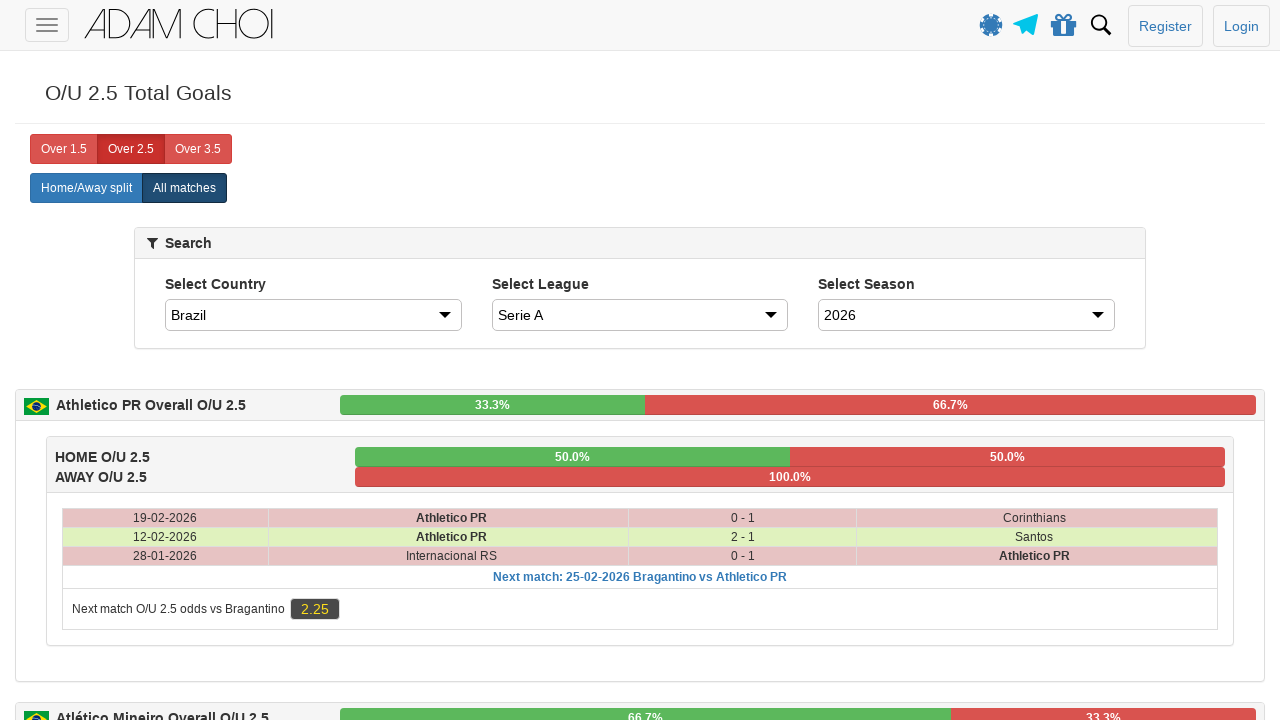